Tests browser back button navigation between filter views

Starting URL: https://demo.playwright.dev/todomvc

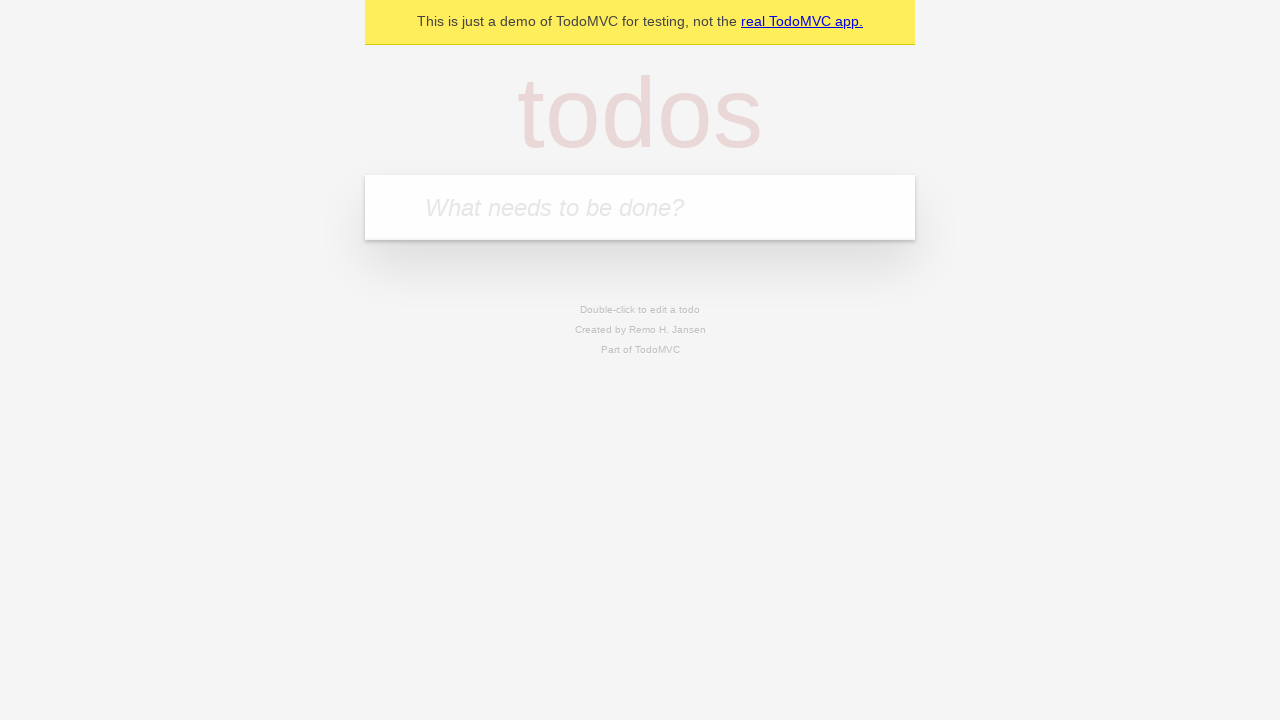

Filled todo input with 'buy some cheese' on internal:attr=[placeholder="What needs to be done?"i]
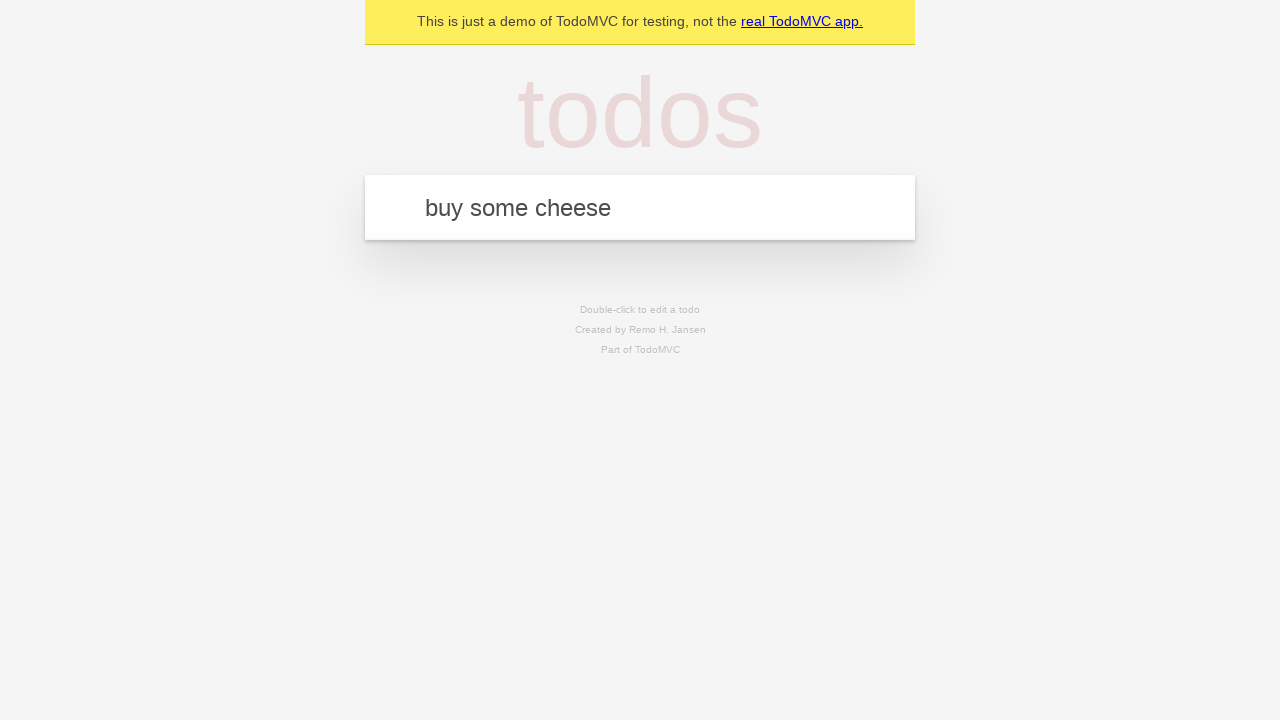

Pressed Enter to add first todo on internal:attr=[placeholder="What needs to be done?"i]
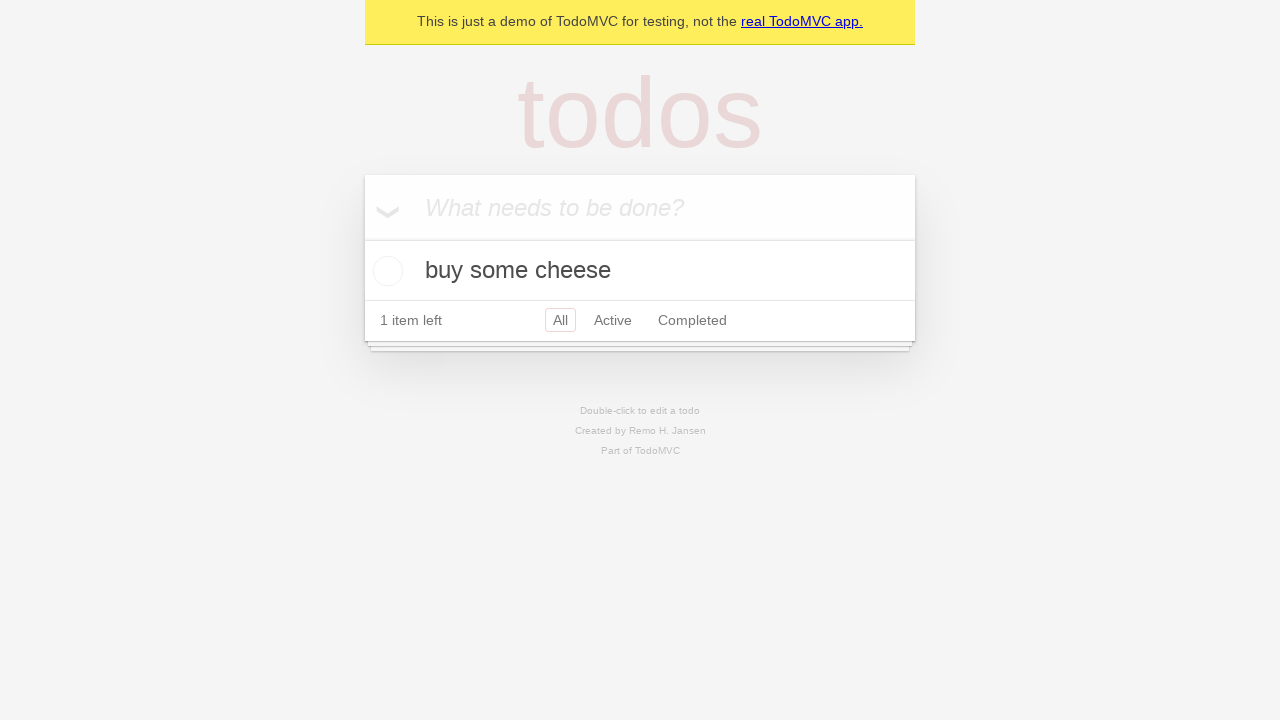

Filled todo input with 'feed the cat' on internal:attr=[placeholder="What needs to be done?"i]
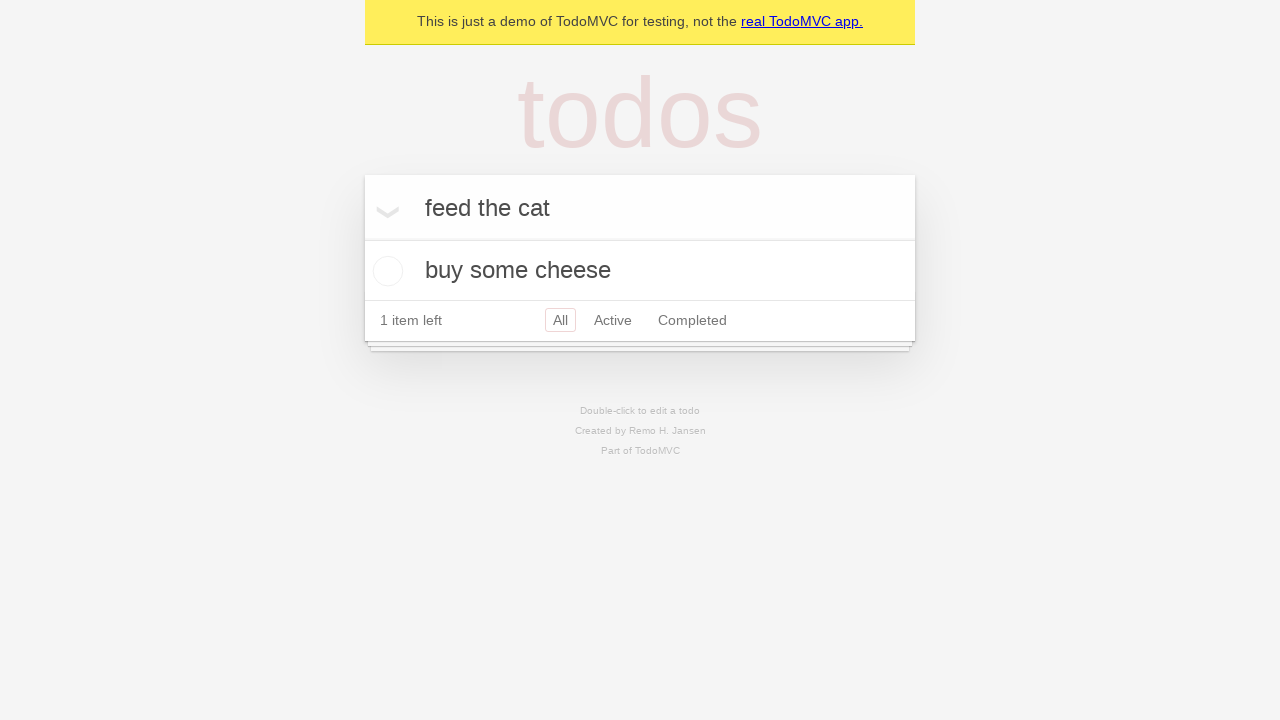

Pressed Enter to add second todo on internal:attr=[placeholder="What needs to be done?"i]
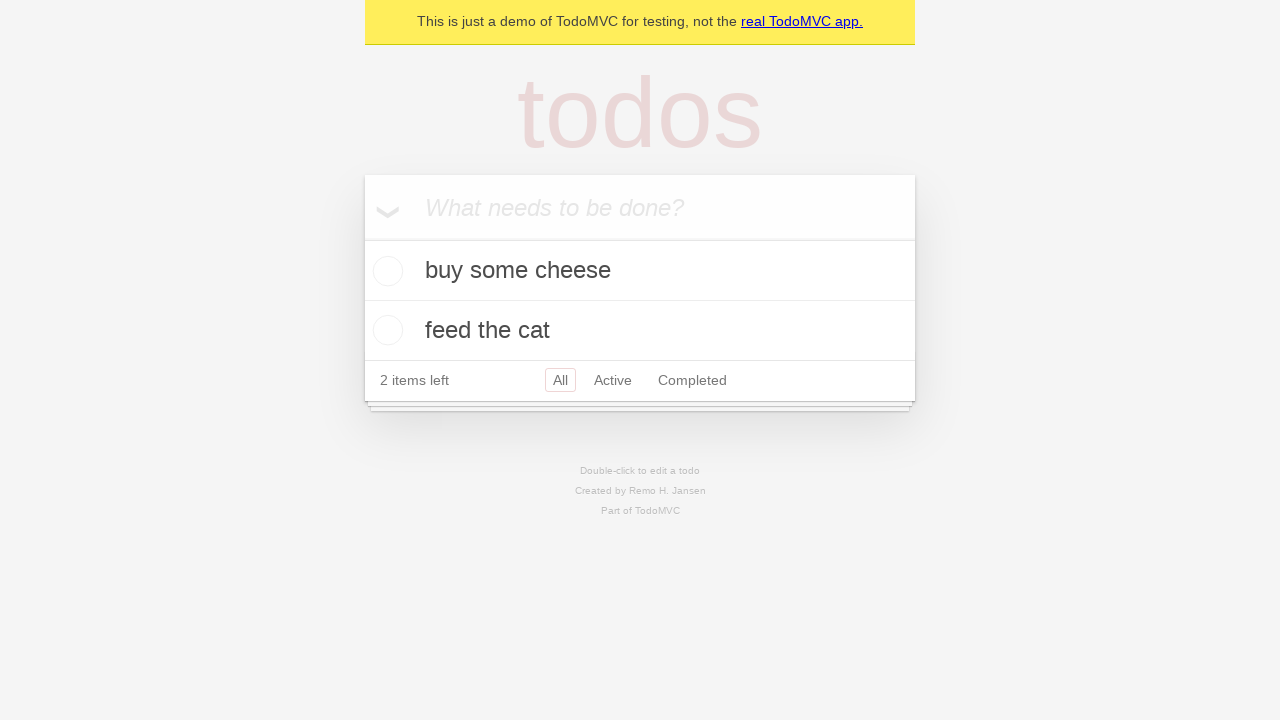

Filled todo input with 'book a doctors appointment' on internal:attr=[placeholder="What needs to be done?"i]
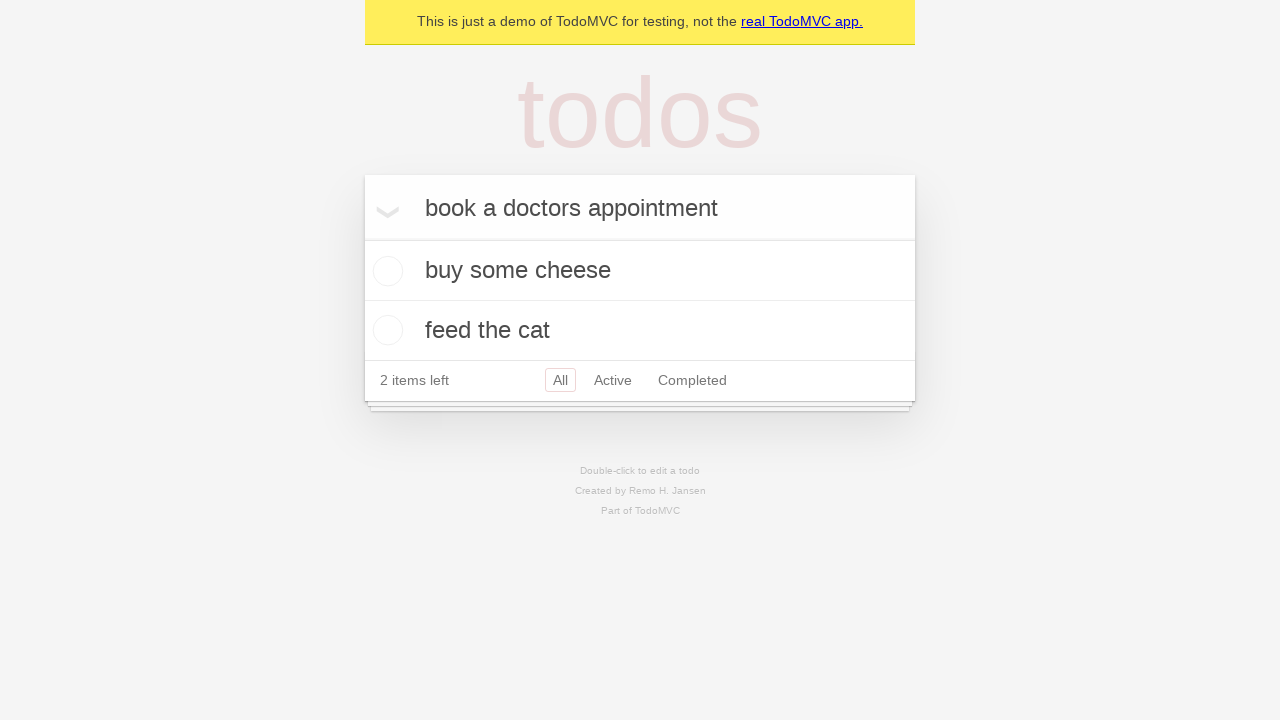

Pressed Enter to add third todo on internal:attr=[placeholder="What needs to be done?"i]
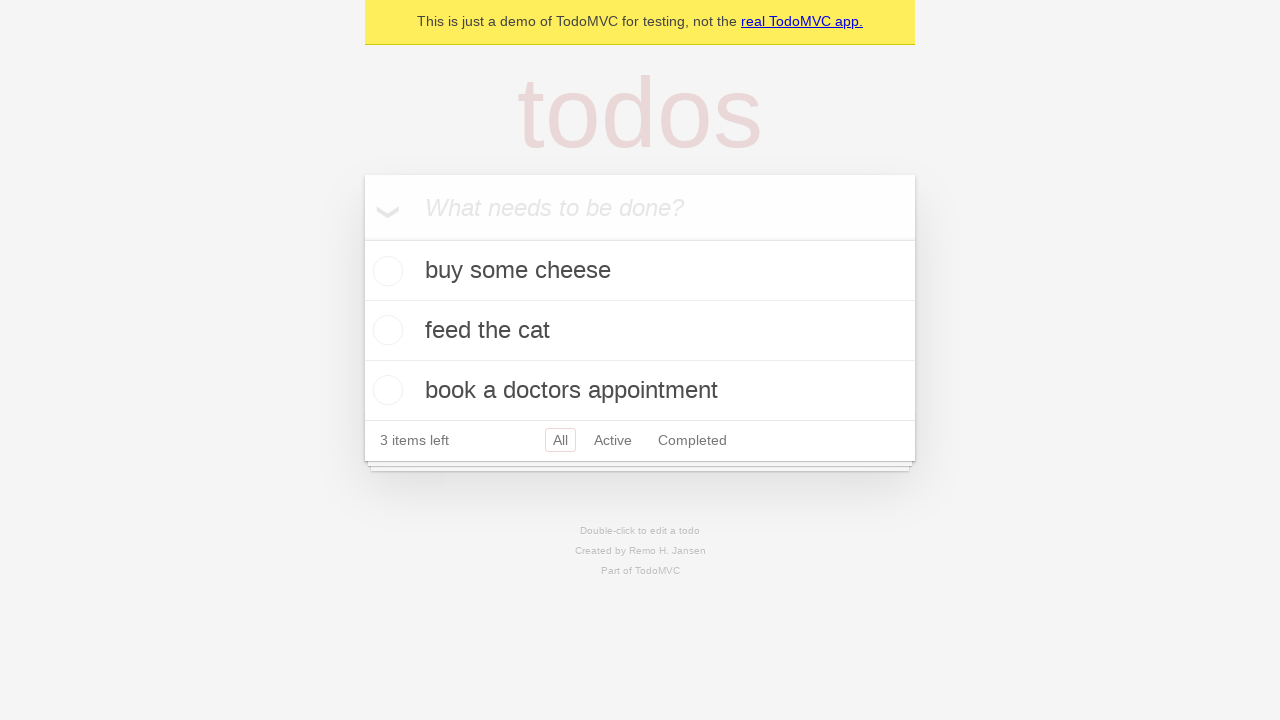

Checked the second todo item at (385, 330) on internal:testid=[data-testid="todo-item"s] >> nth=1 >> internal:role=checkbox
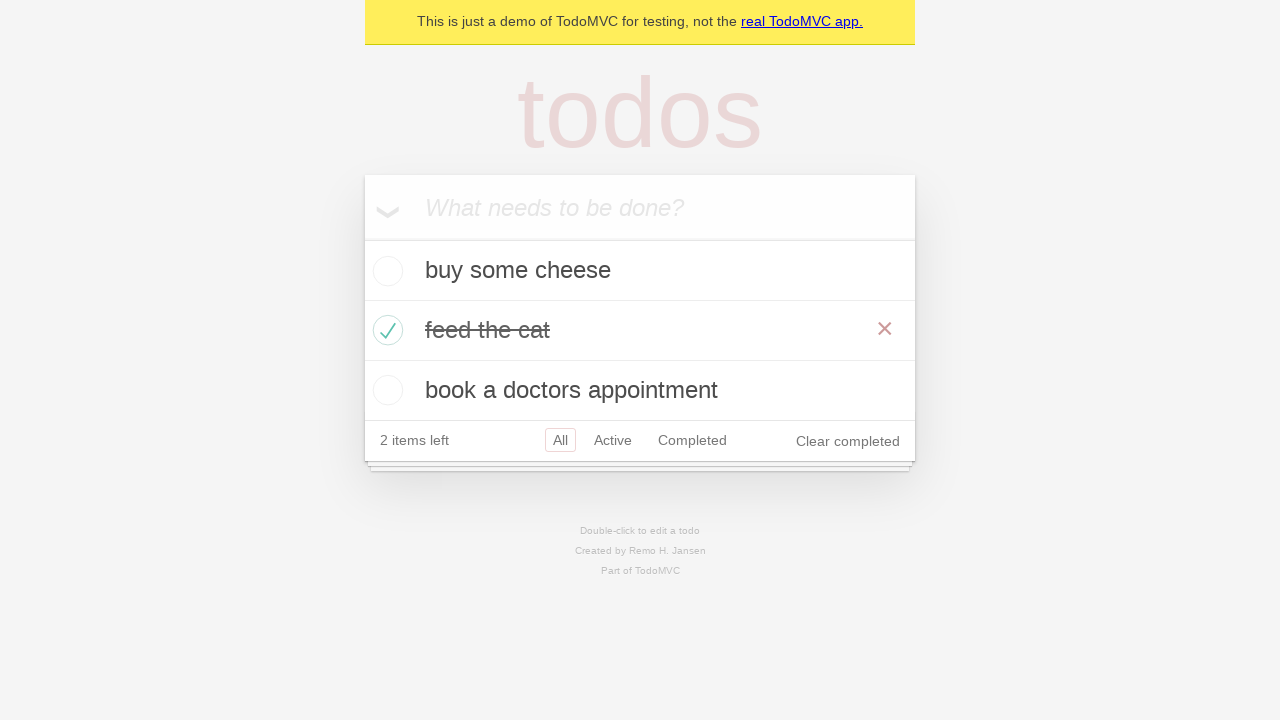

Clicked 'All' filter link at (560, 440) on internal:role=link[name="All"i]
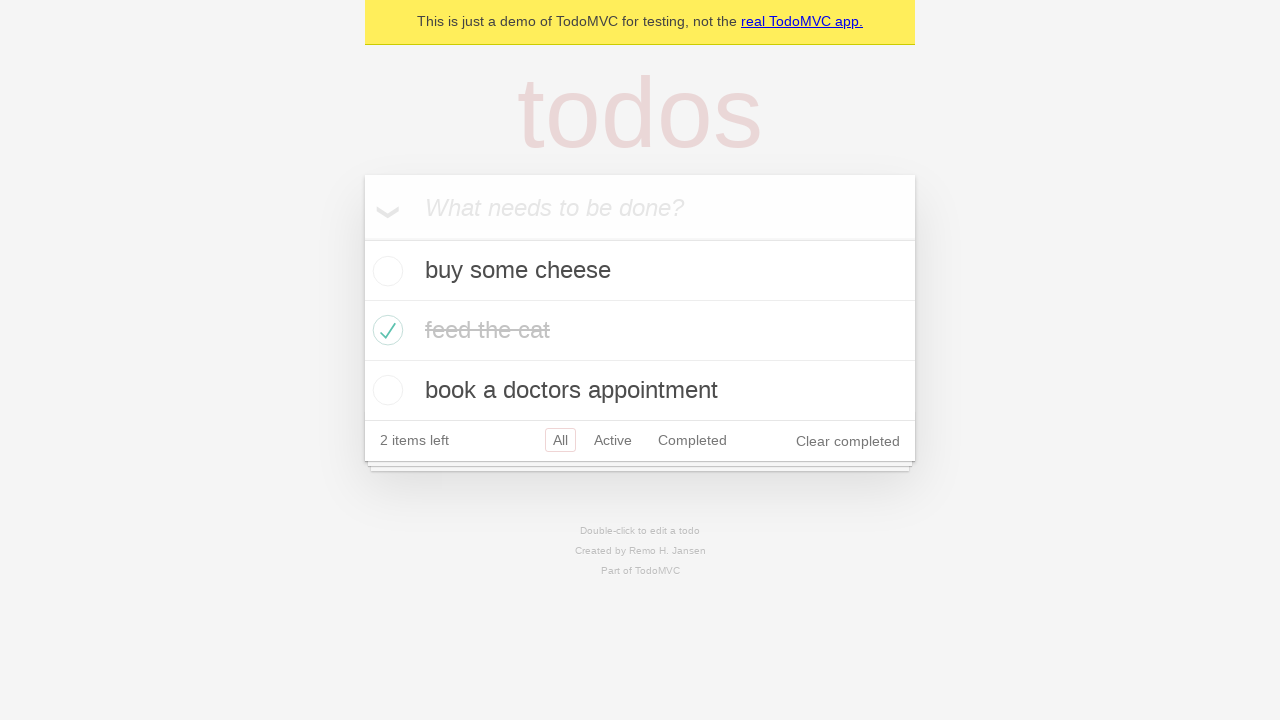

Clicked 'Active' filter link at (613, 440) on internal:role=link[name="Active"i]
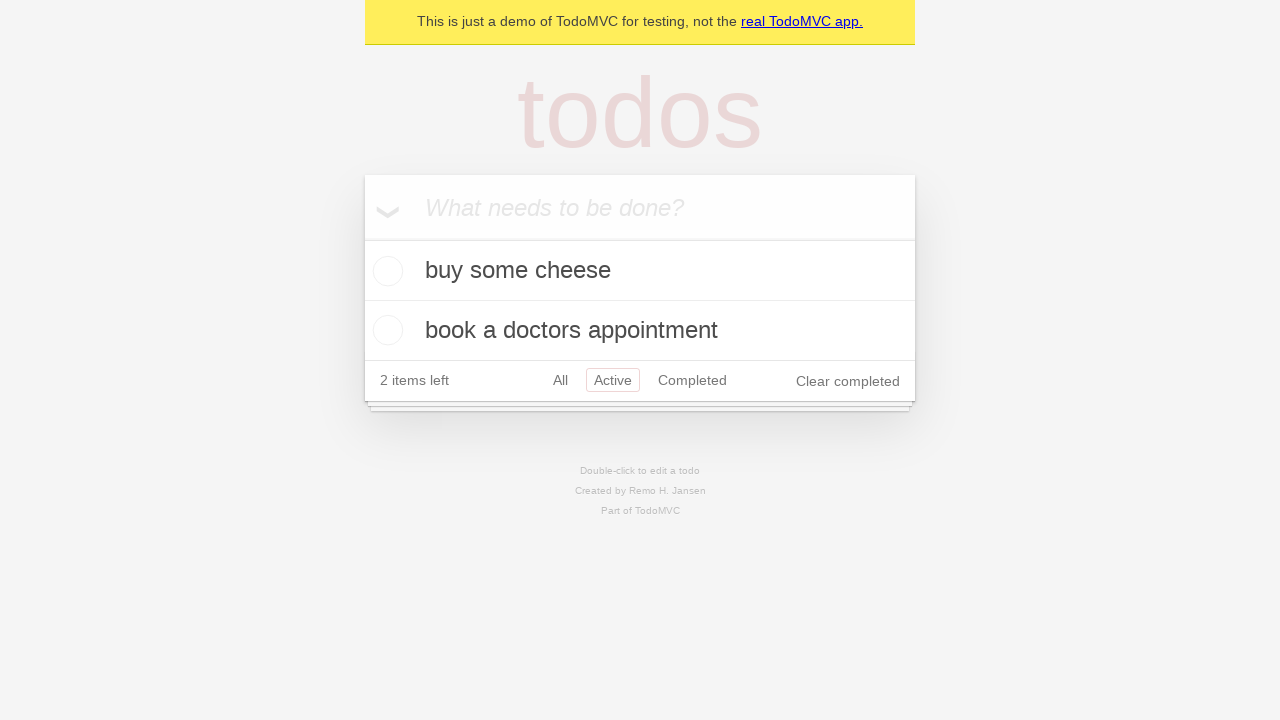

Clicked 'Completed' filter link at (692, 380) on internal:role=link[name="Completed"i]
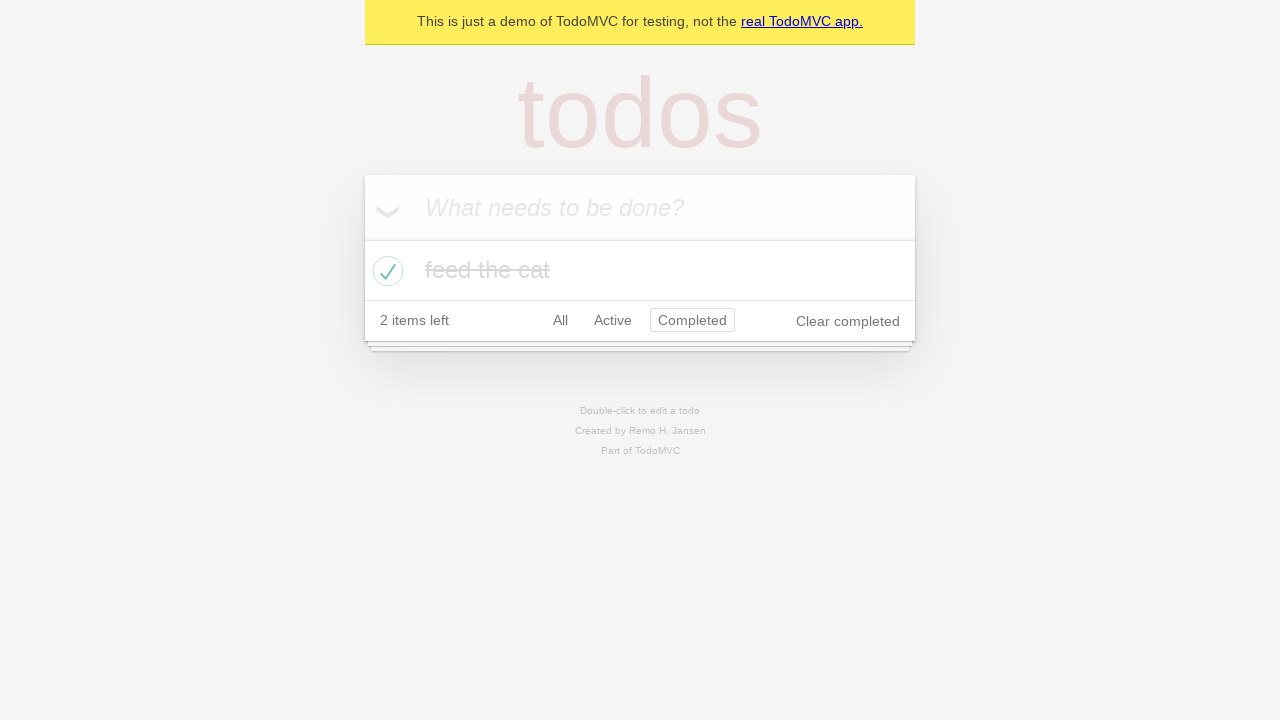

Navigated back from Completed filter view to Active filter view
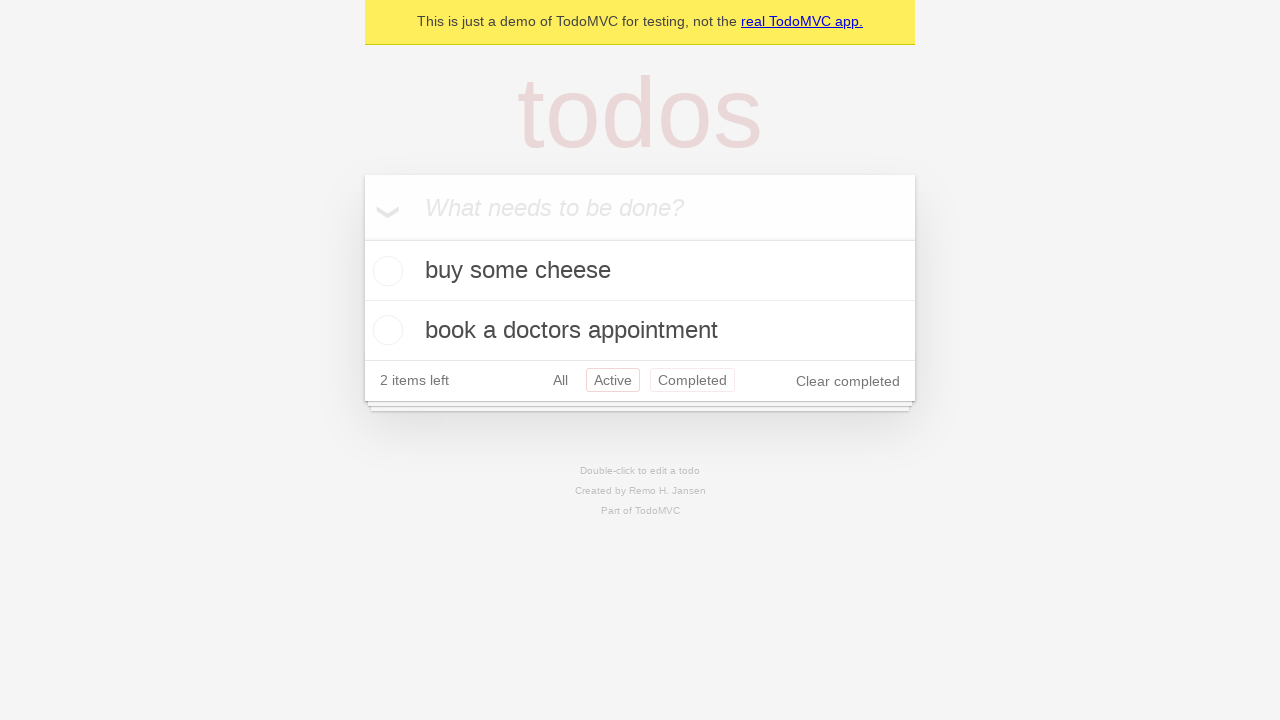

Navigated back from Active filter view to All filter view
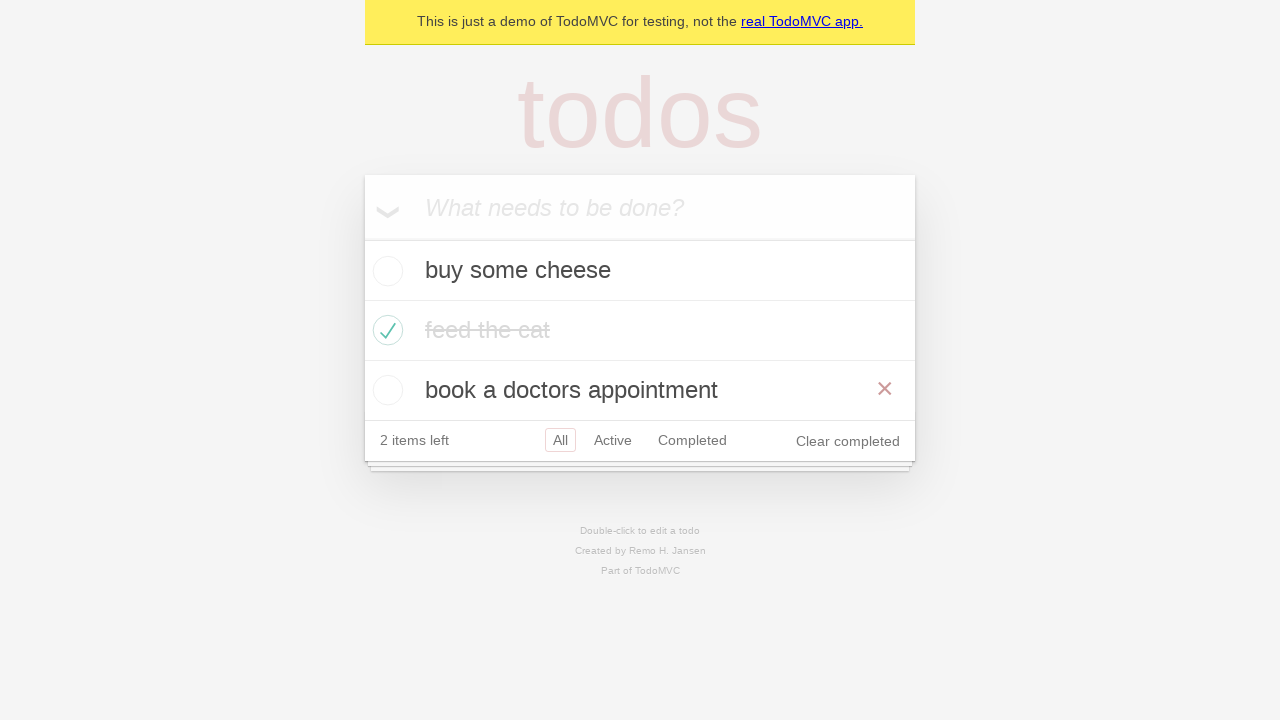

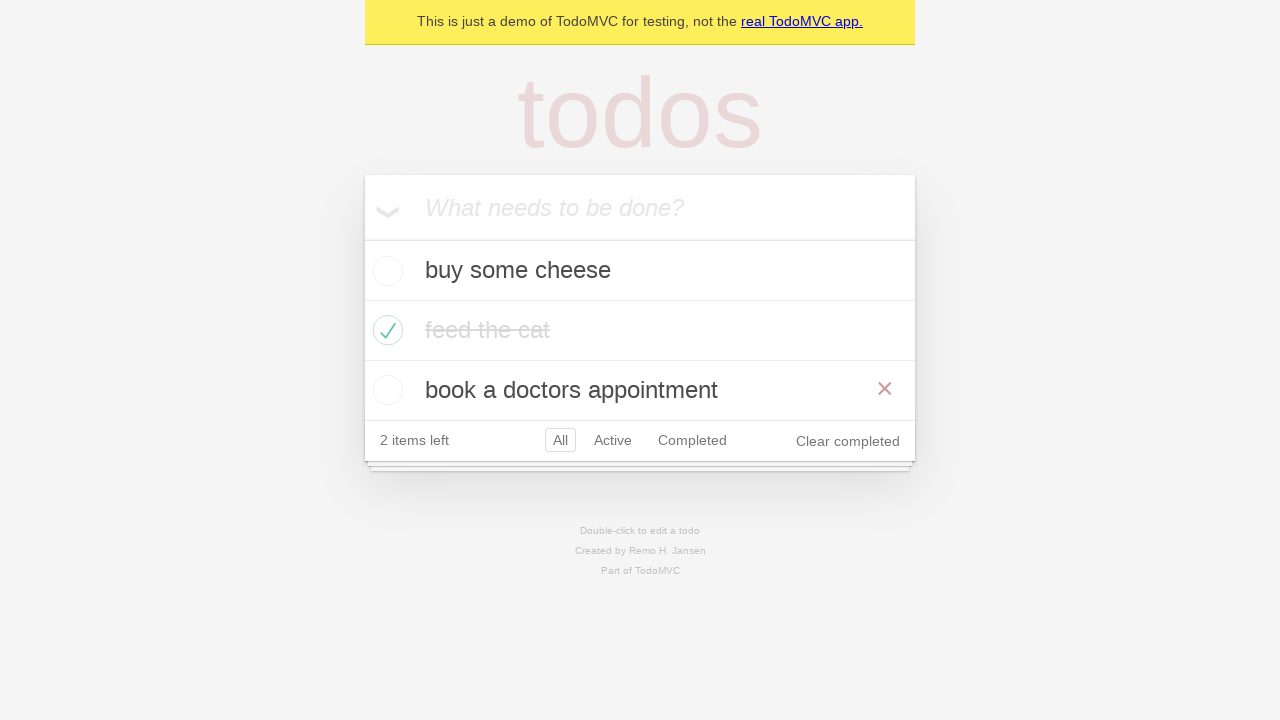